Submits a form by clicking the Sign in button on the Vtiger CRM demo page

Starting URL: https://demo.vtiger.com/vtigercrm/

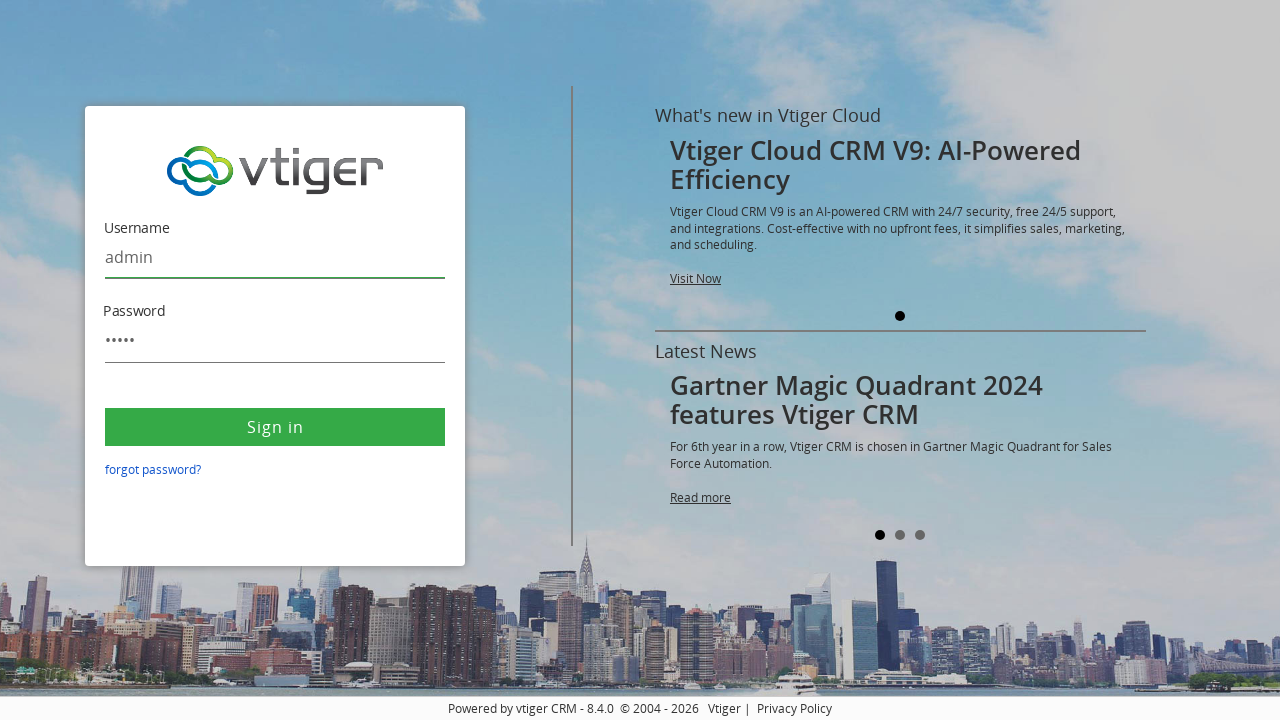

Clicked the Sign in button to submit the login form at (275, 427) on xpath=//button[text()='Sign in']
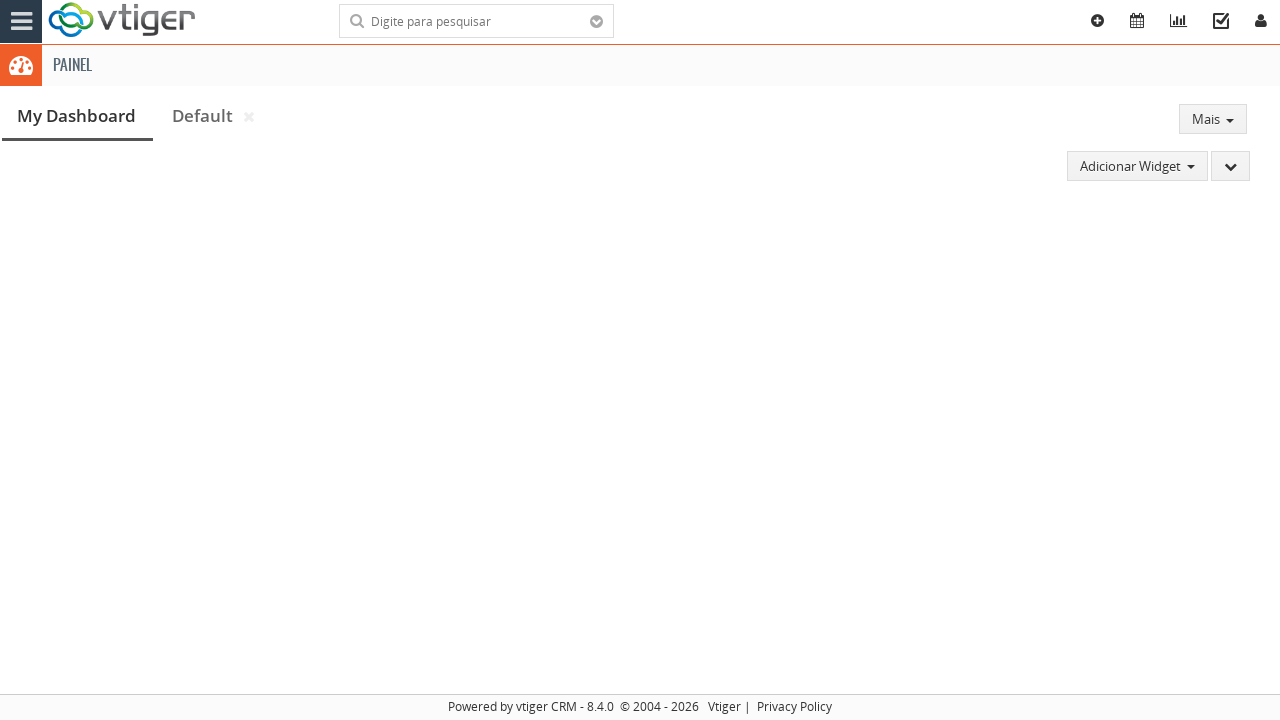

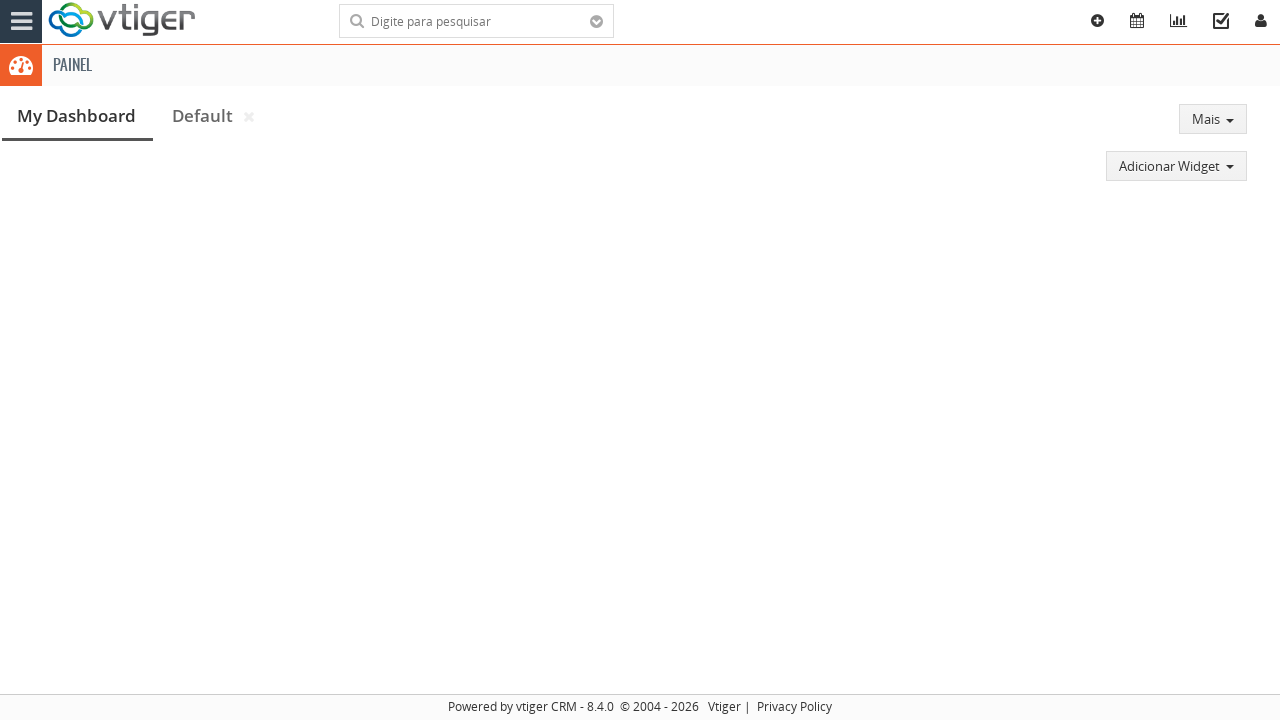